Tests JavaScript execution capabilities by filling a form field, retrieving its value using JavaScript, clicking a shop button via JavaScript, and scrolling to the bottom of the page

Starting URL: https://rahulshettyacademy.com/angularpractice/

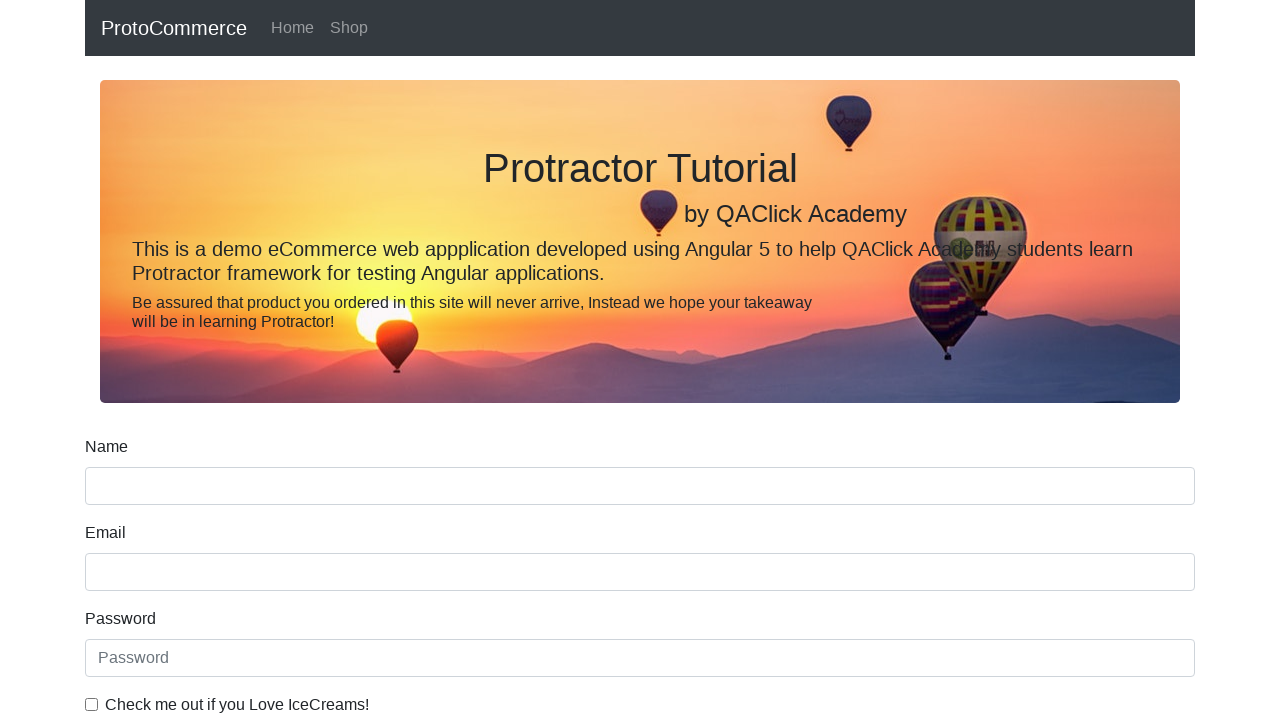

Filled name field with 'hello' on input[name='name']
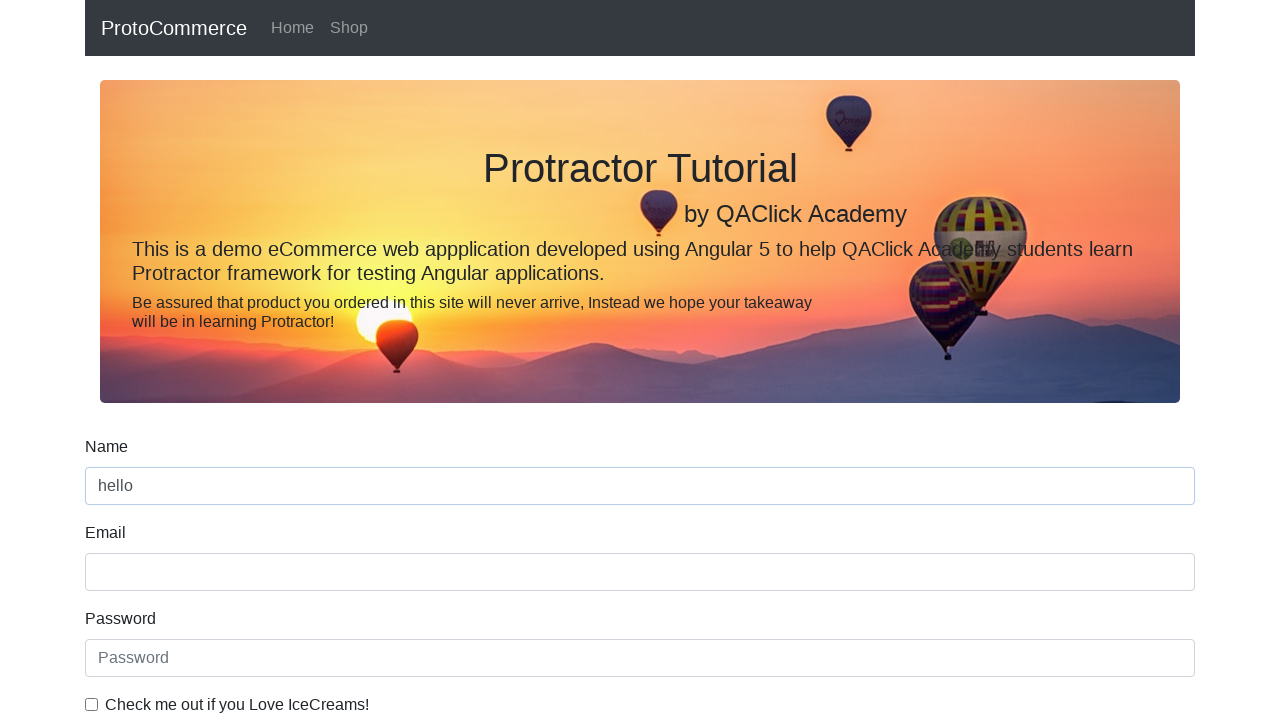

Retrieved name field value using JavaScript: 'hello'
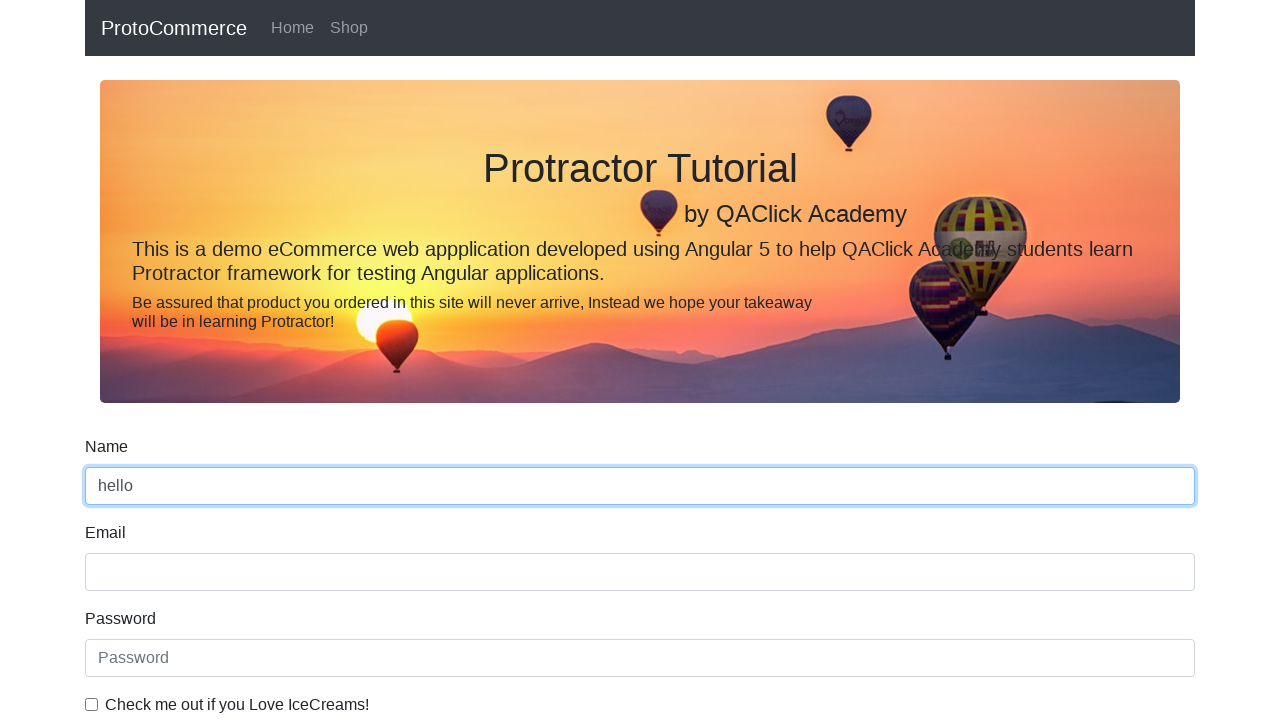

Clicked shop button using JavaScript
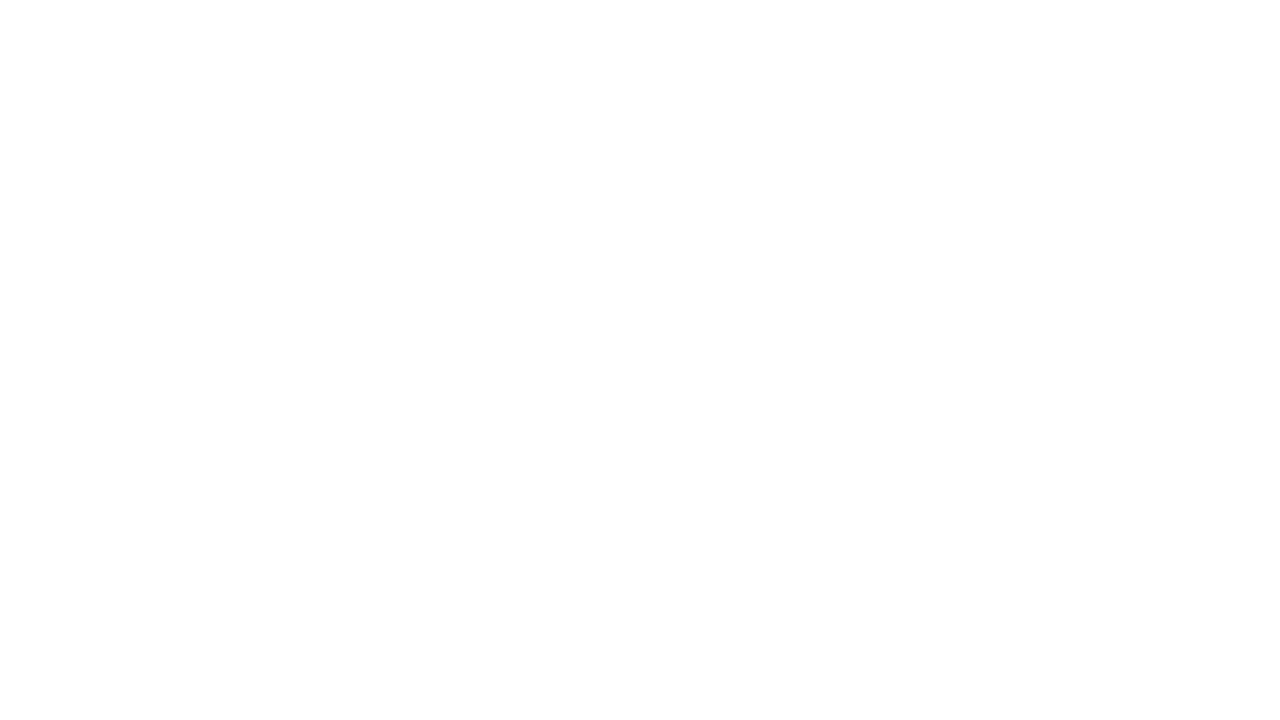

Waited for page load to complete after shop button click
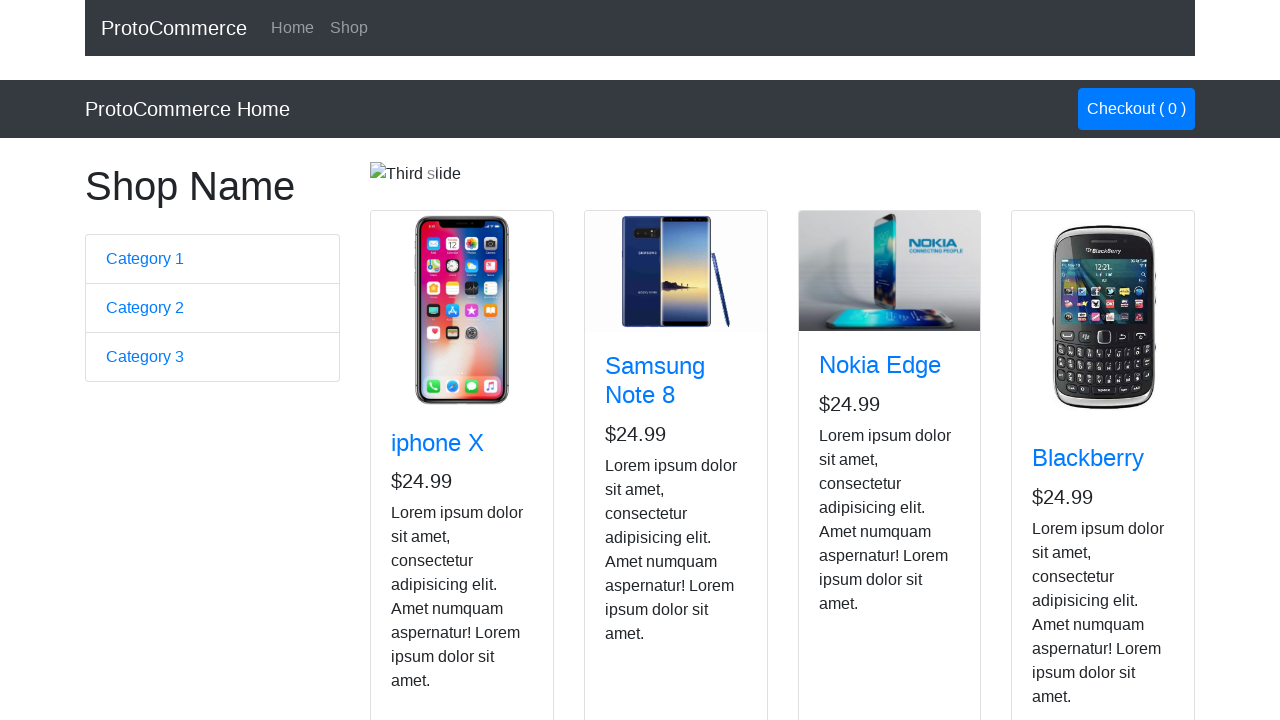

Scrolled to bottom of page using JavaScript
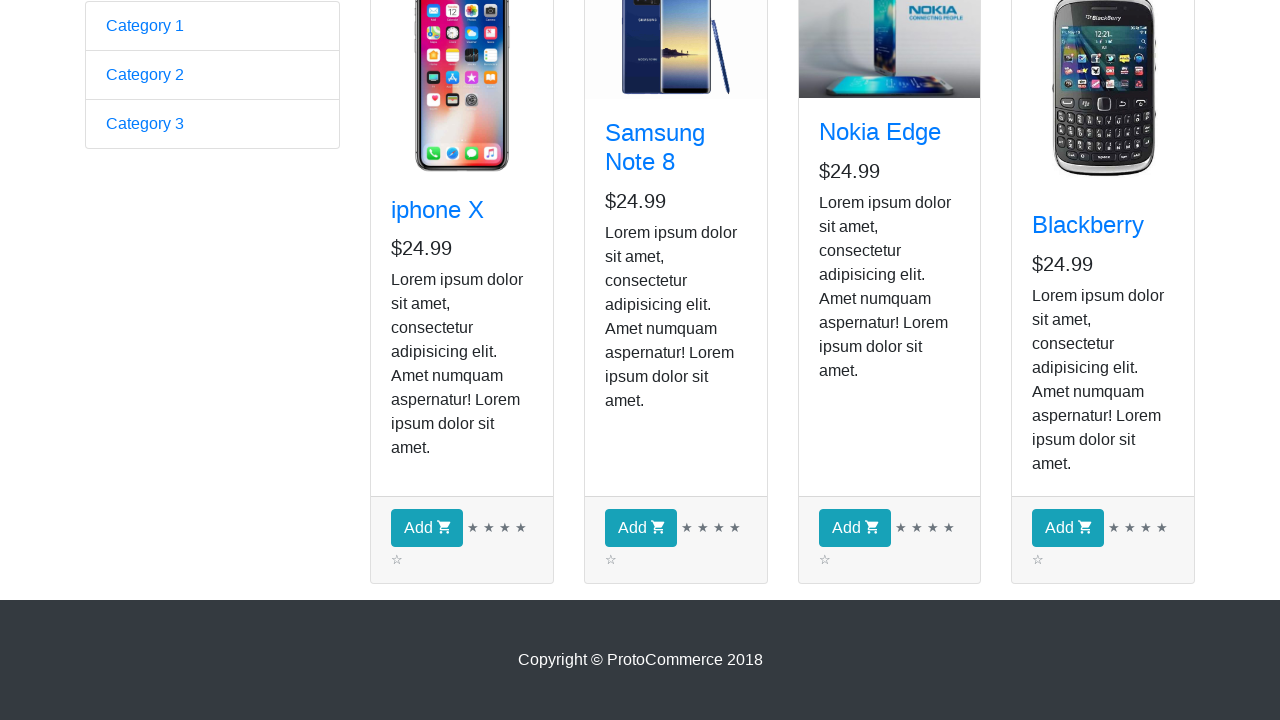

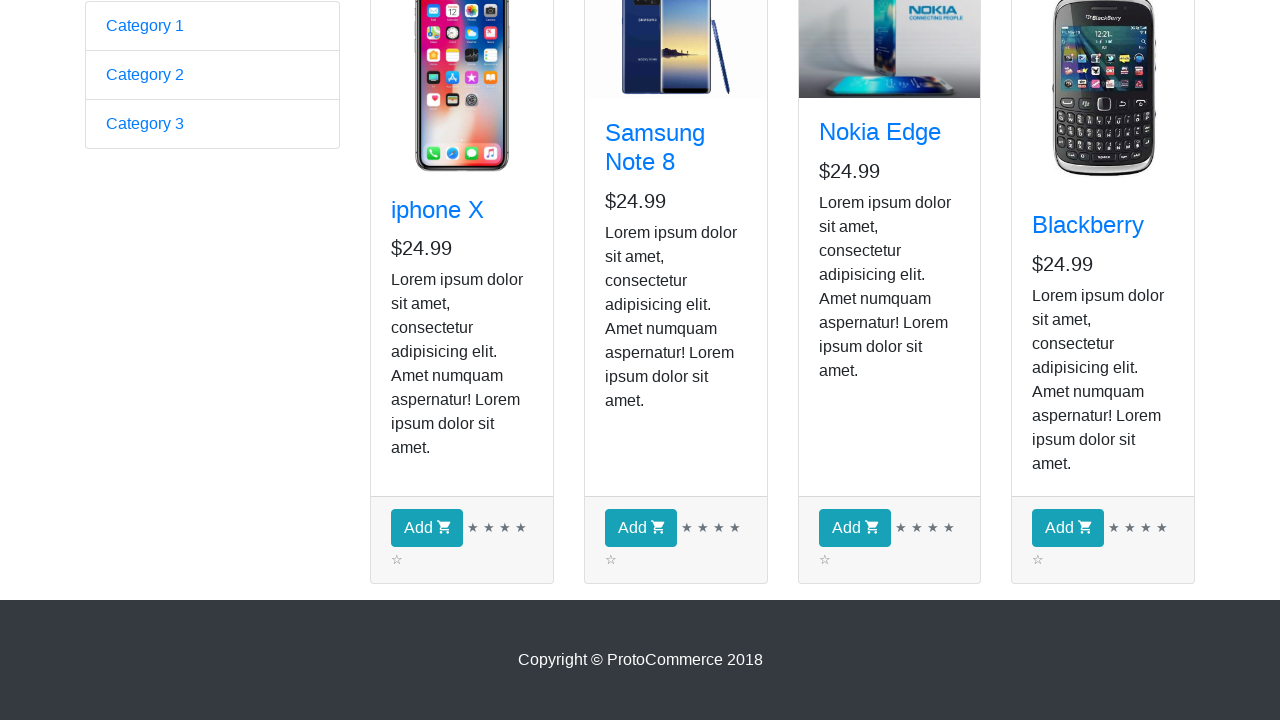